Tests date picker functionality by clicking on a date field, selecting month and year from dropdowns, and then selecting a specific date from the calendar

Starting URL: https://www.dummyticket.com/dummy-ticket-for-visa-application/

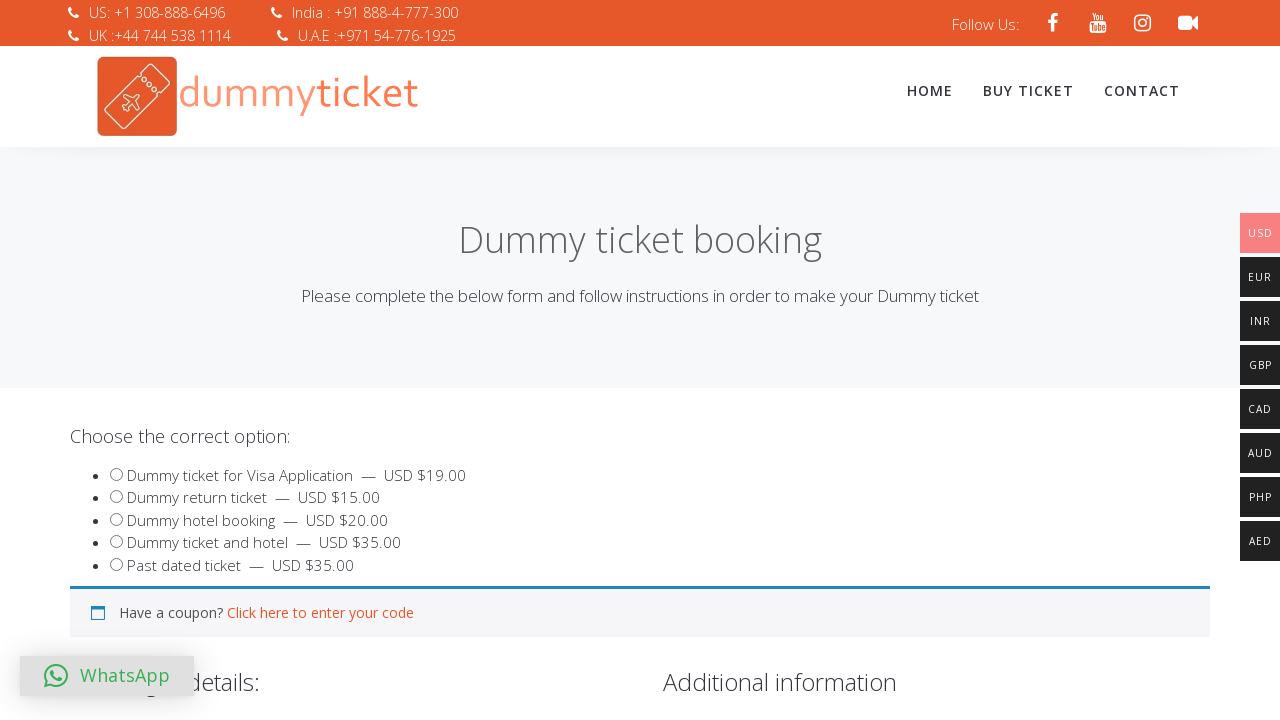

Clicked on date of birth field to open date picker at (344, 360) on #dob
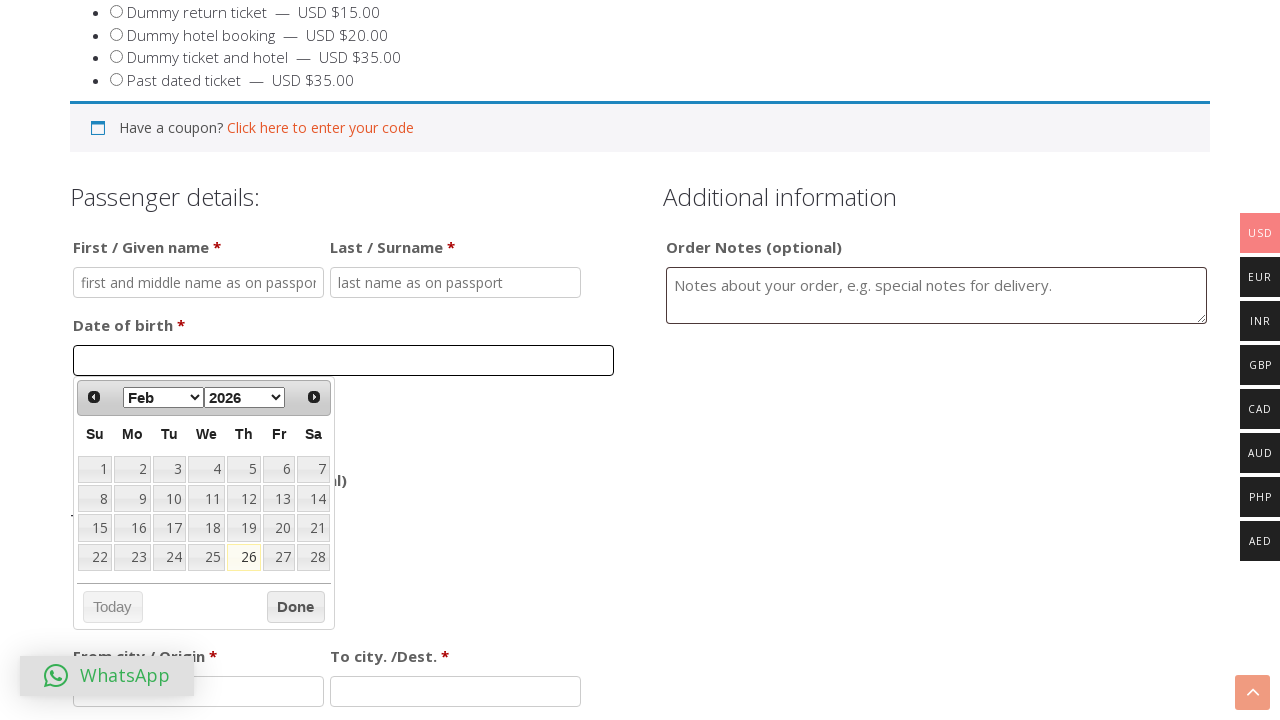

Selected October (month value 9) from month dropdown on //select[contains(@class, 'ui-datepicker-month')]
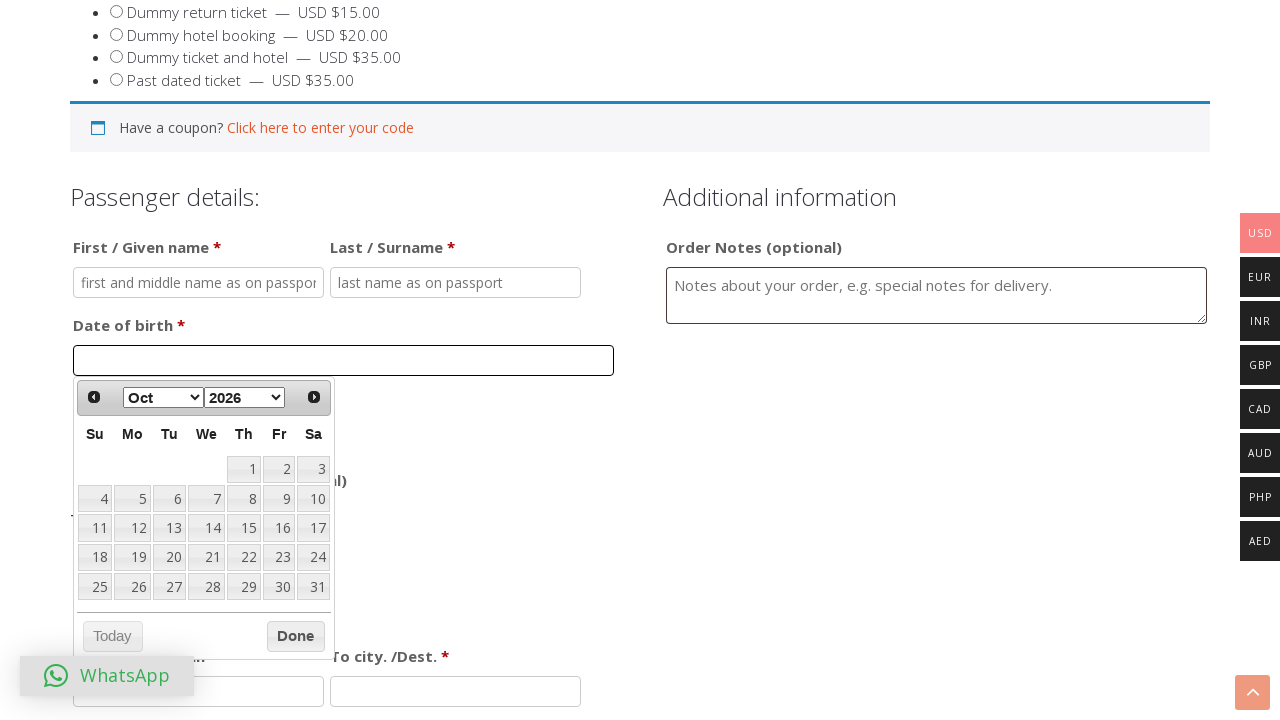

Selected year 1990 from year dropdown on //select[contains(@class, 'ui-datepicker-year')]
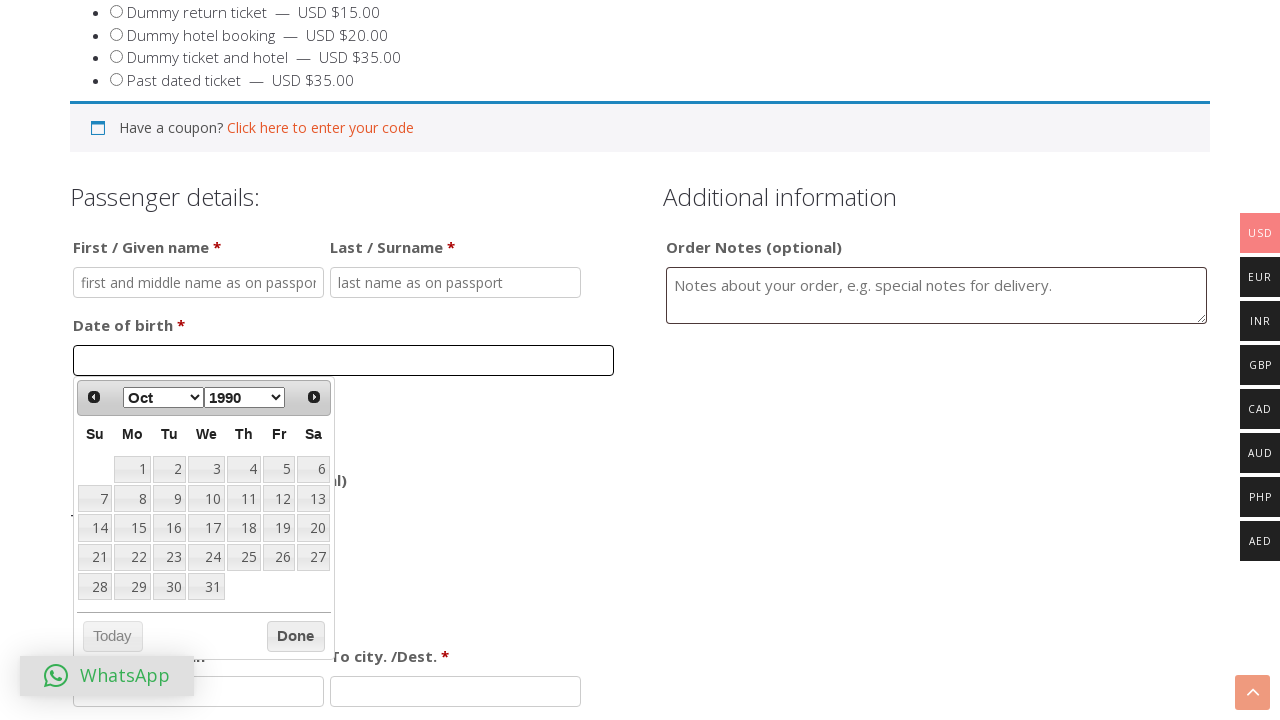

Clicked on the 15th day in the calendar at (132, 528) on xpath=//td[@data-handler='selectDay']/a[text()='15']
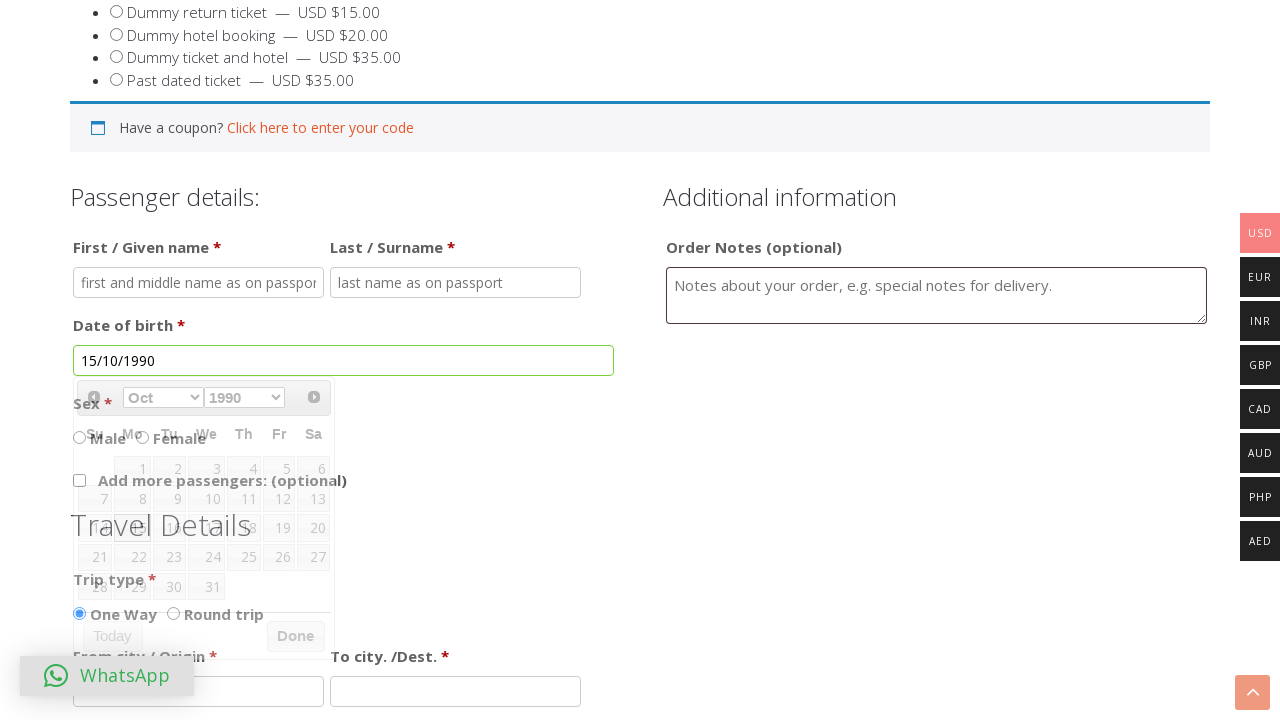

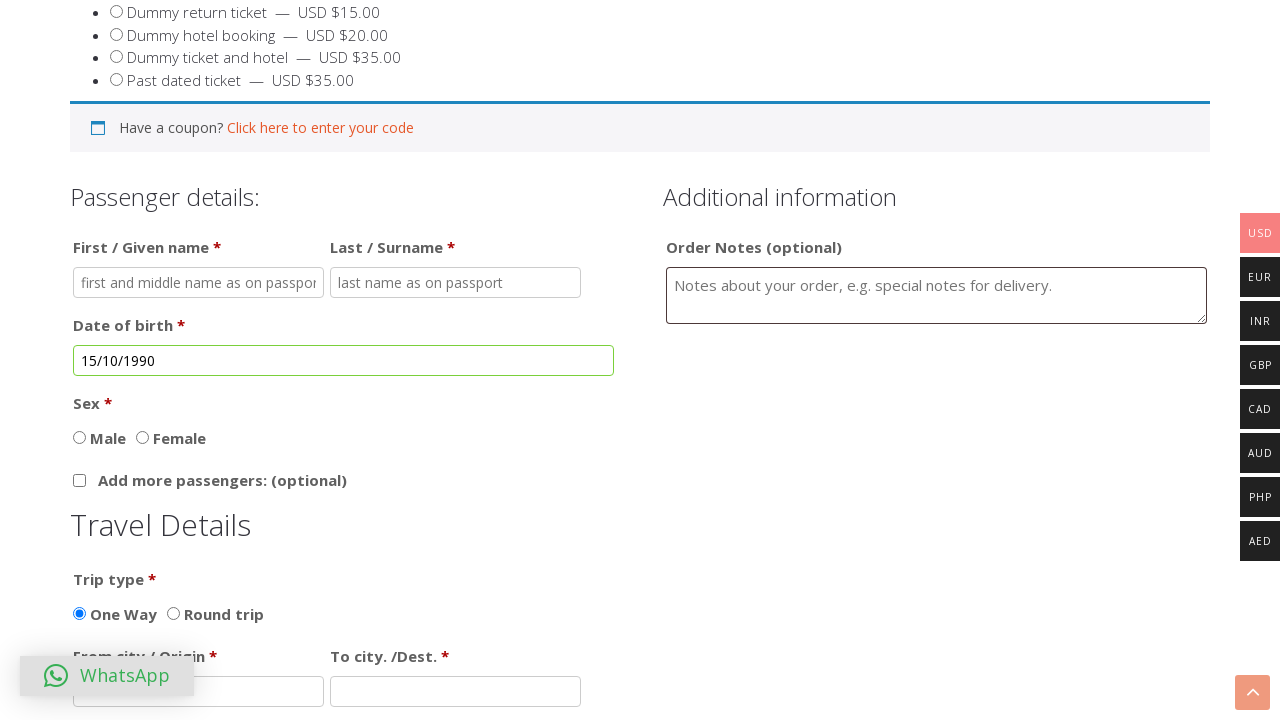